Tests locating an element by ID and clicking on it

Starting URL: https://vip.ceshiren.com/#/ui_study

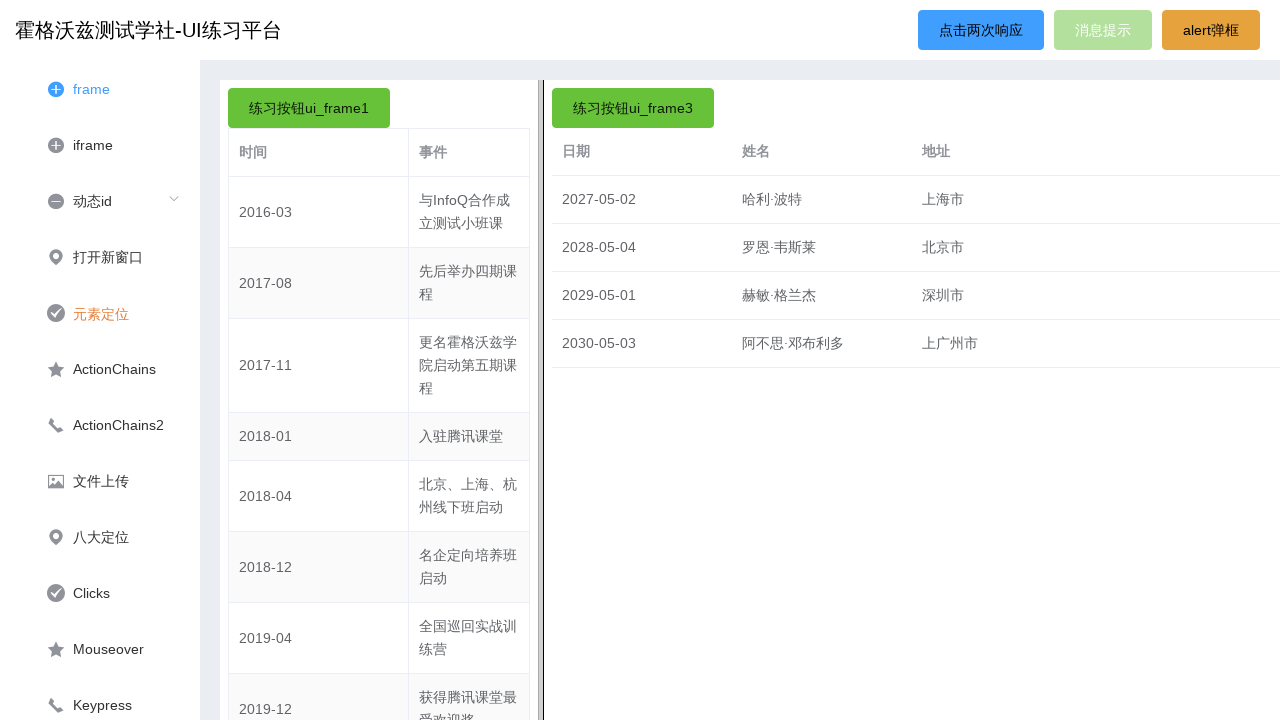

Located and clicked element with ID 'locate_id' at (112, 312) on #locate_id
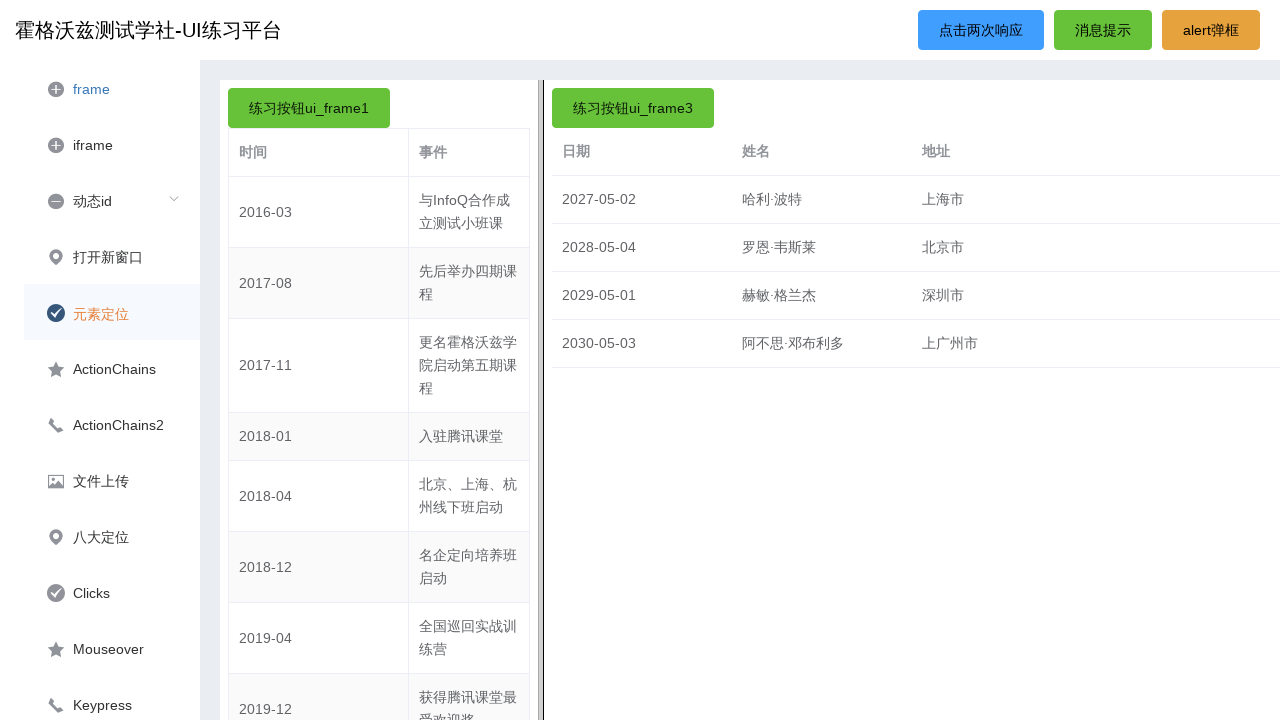

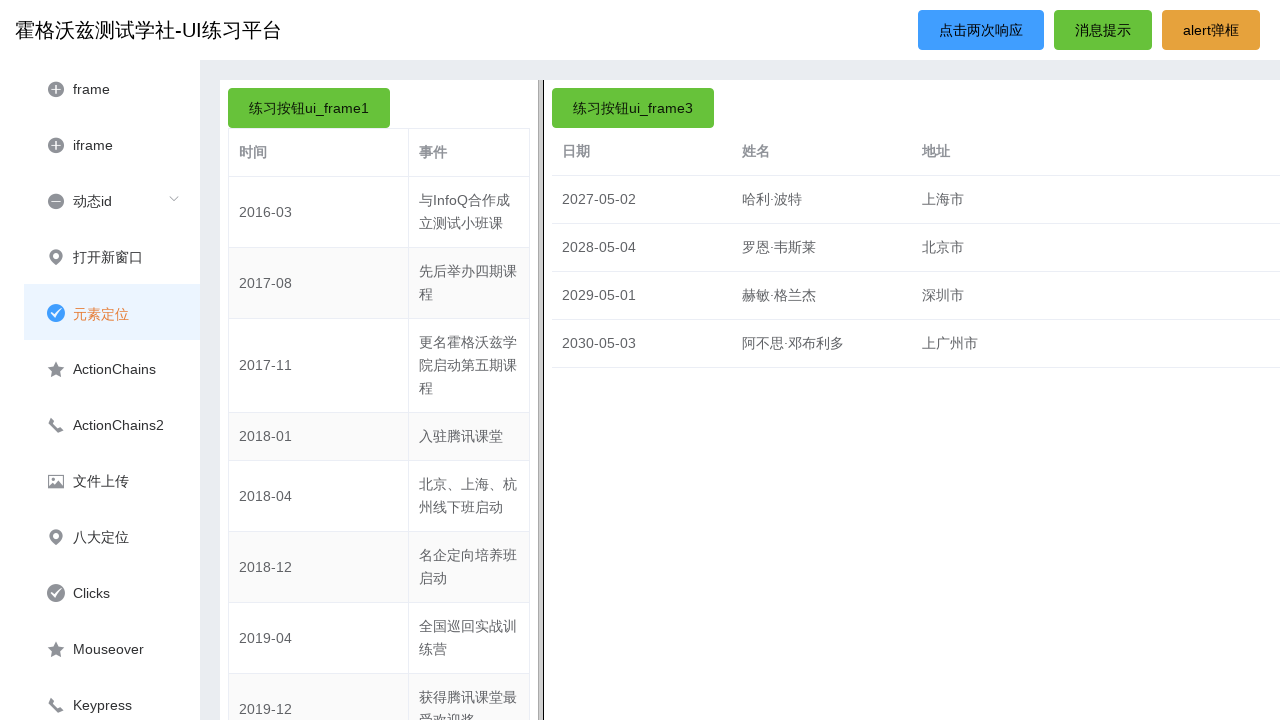